Tests dynamic controls by clicking a checkbox, removing it, then enabling a disabled input field and verifying the state changes and messages.

Starting URL: http://the-internet.herokuapp.com/dynamic_controls

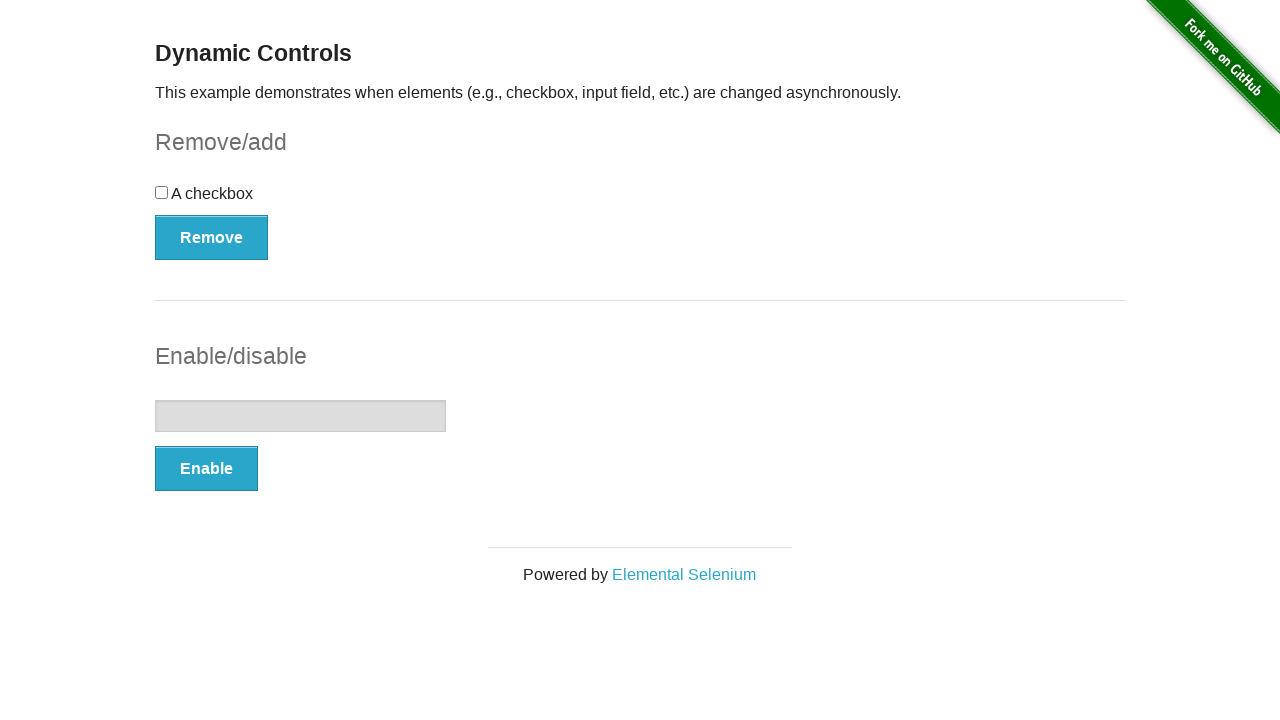

Clicked the checkbox at (162, 192) on input[type='checkbox']
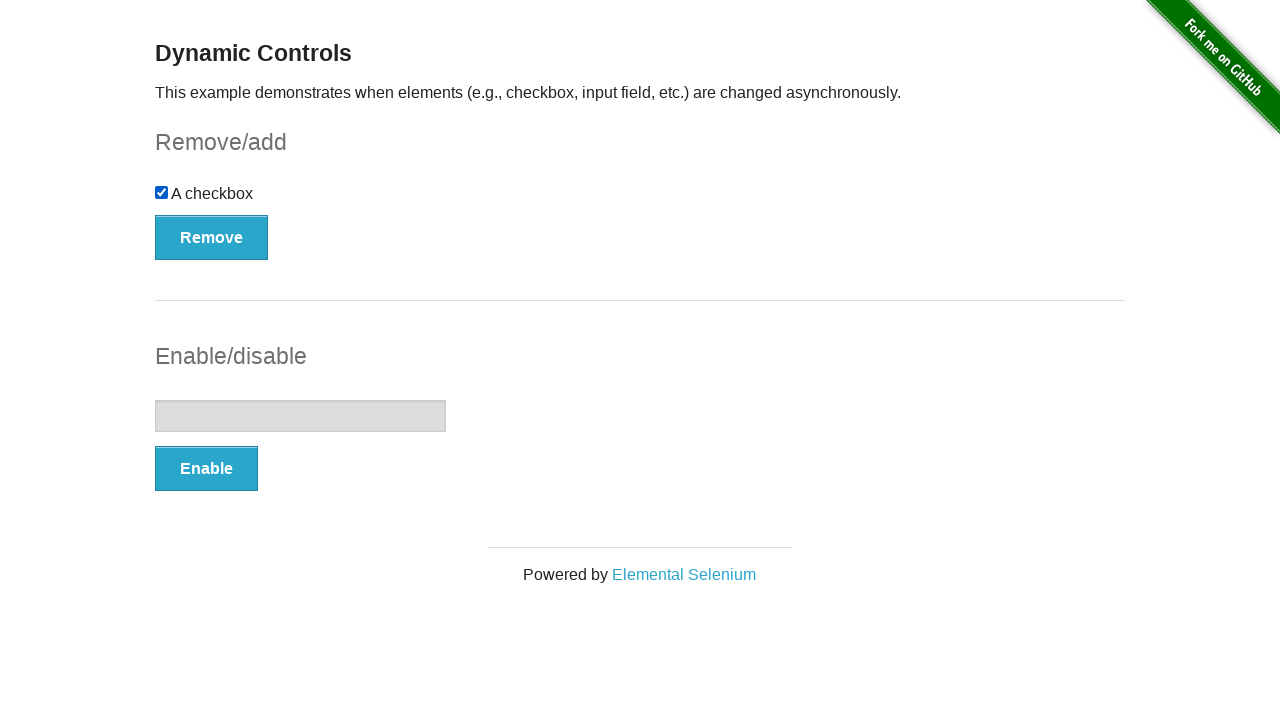

Clicked the Remove button at (212, 237) on button:text('Remove')
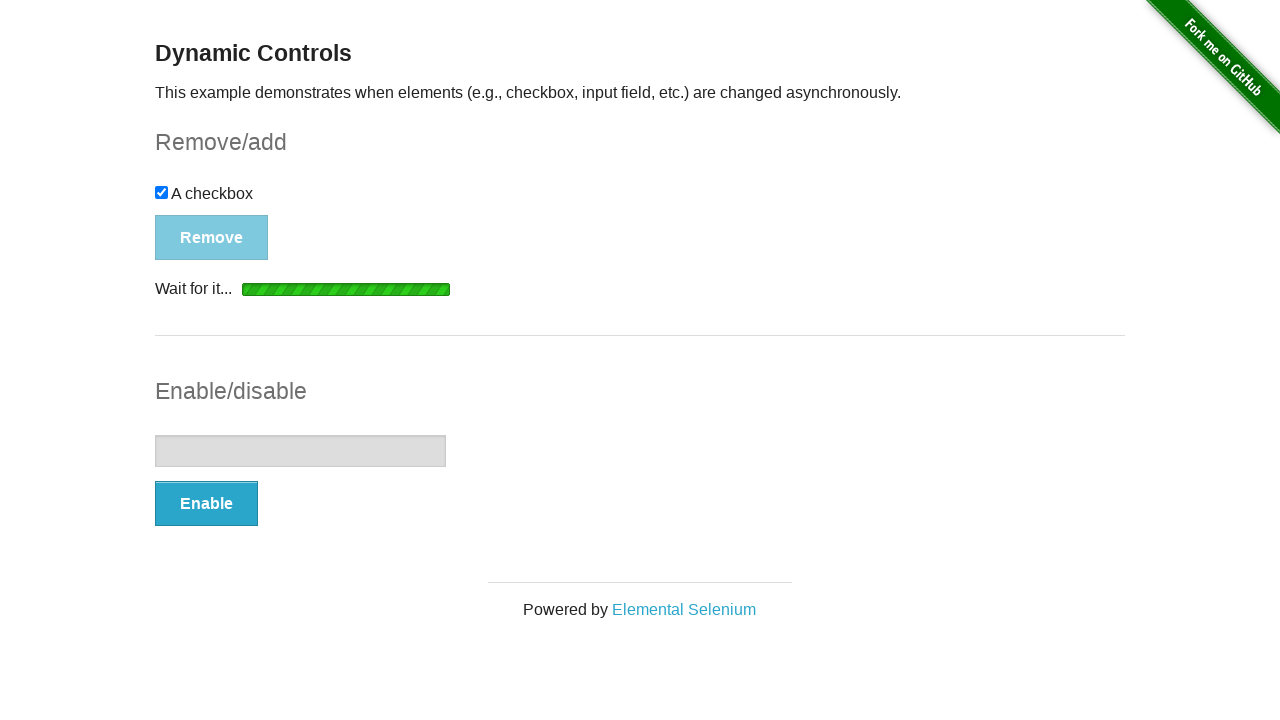

Waited for message to appear after removing checkbox
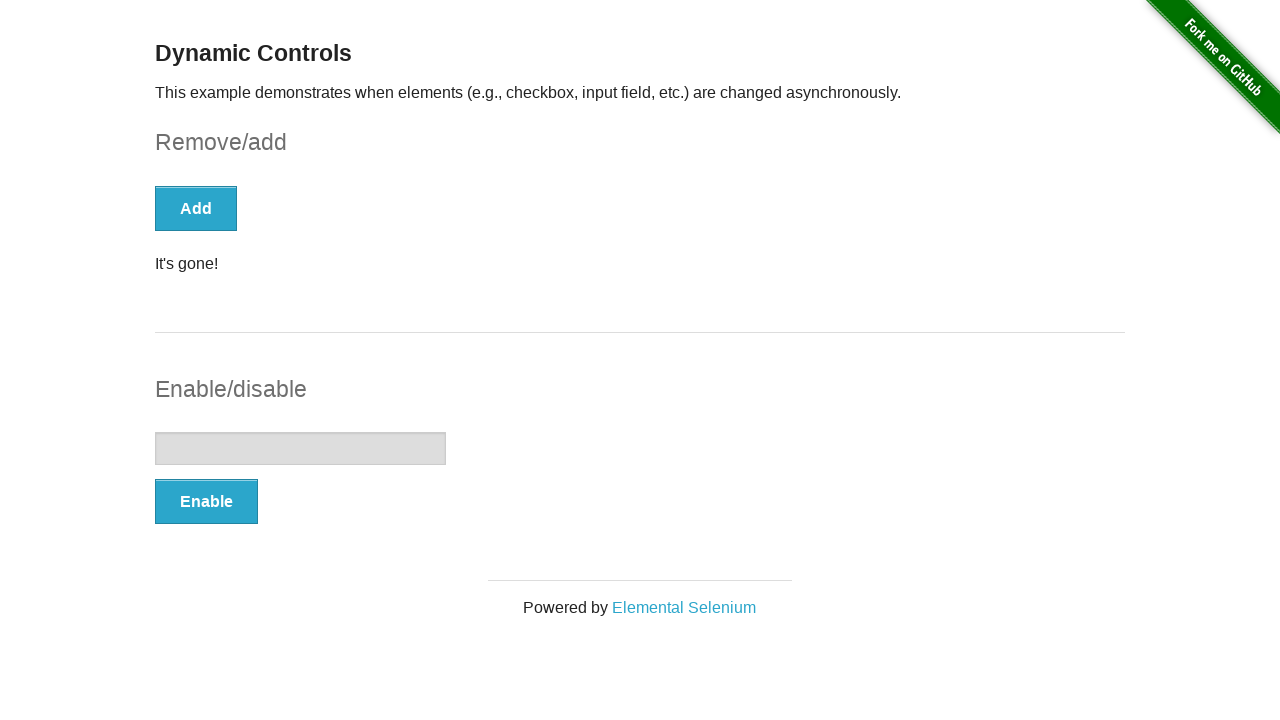

Clicked the Enable button at (206, 501) on button:text('Enable')
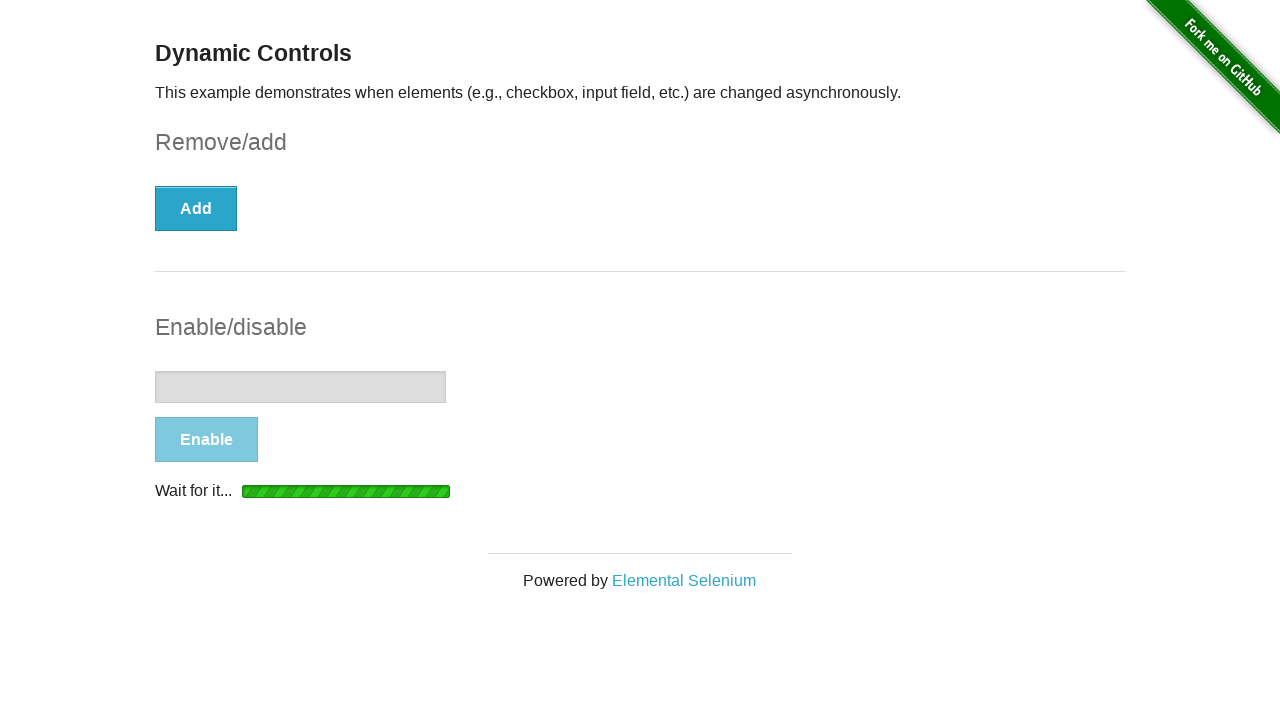

Waited for 'It's enabled!' message to appear
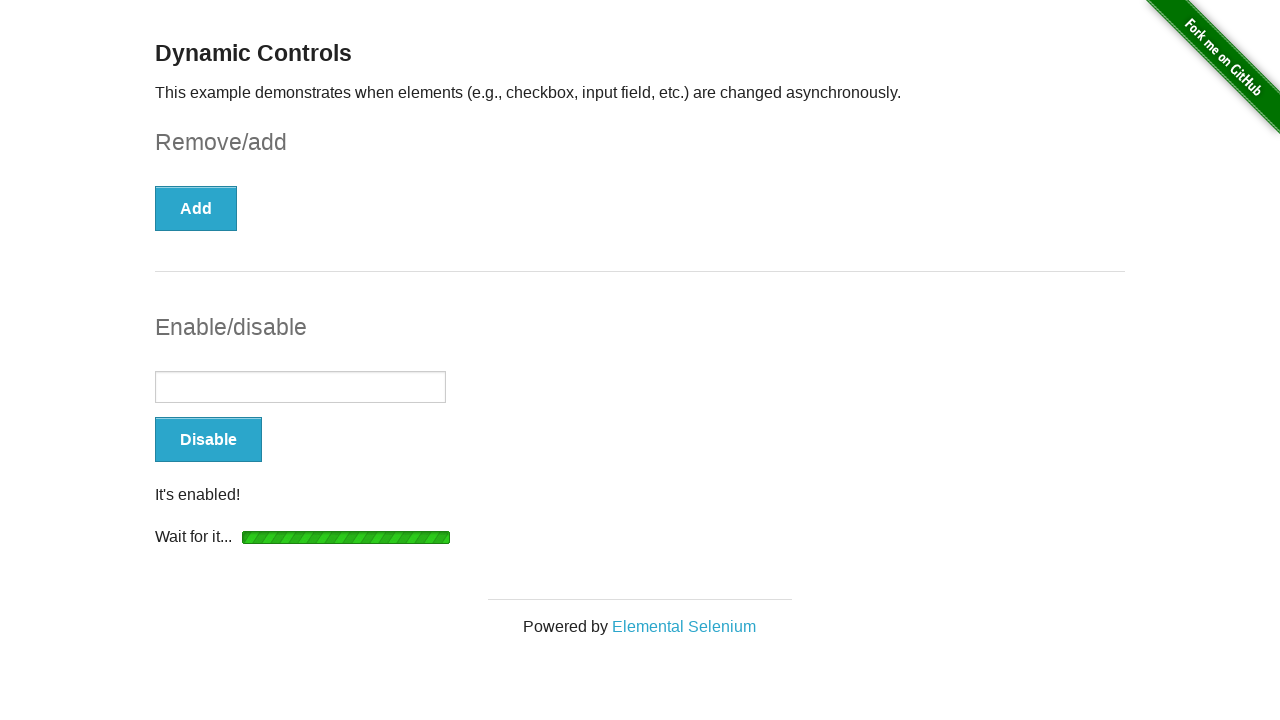

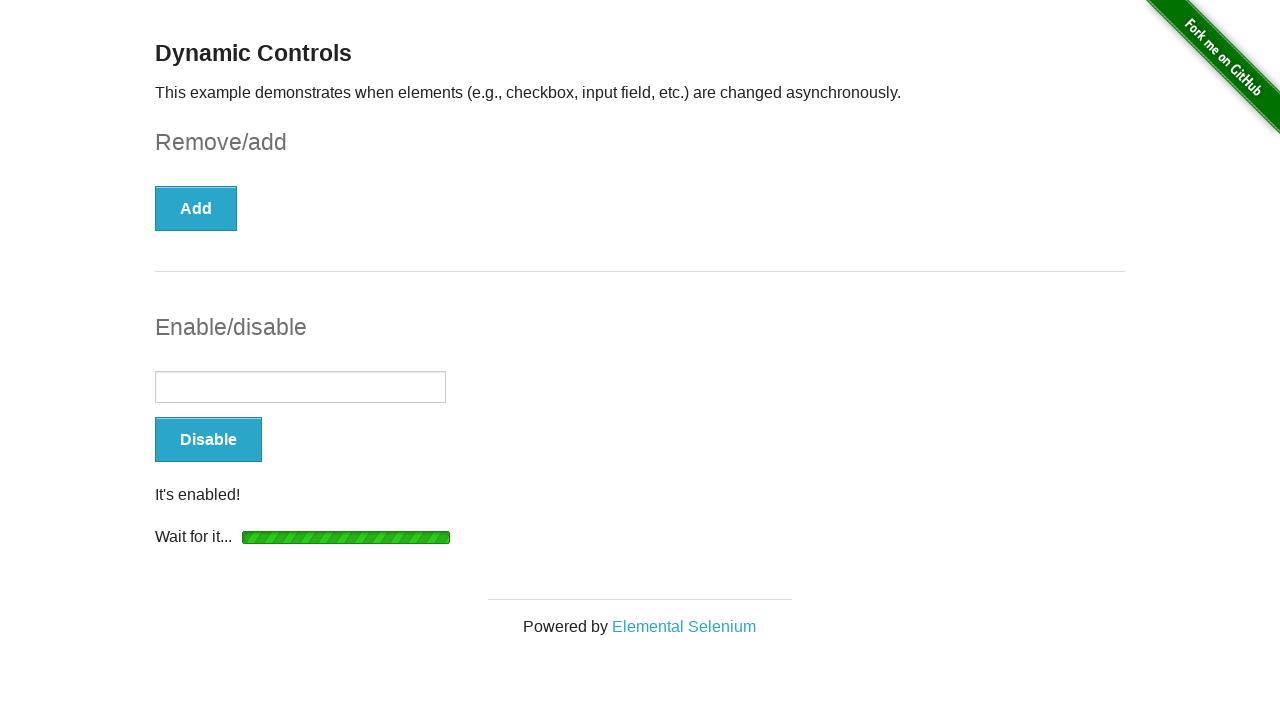